Tests auto-suggestion dropdown by typing a partial search term and selecting a matching option from the suggestions list

Starting URL: https://rahulshettyacademy.com/dropdownsPractise/

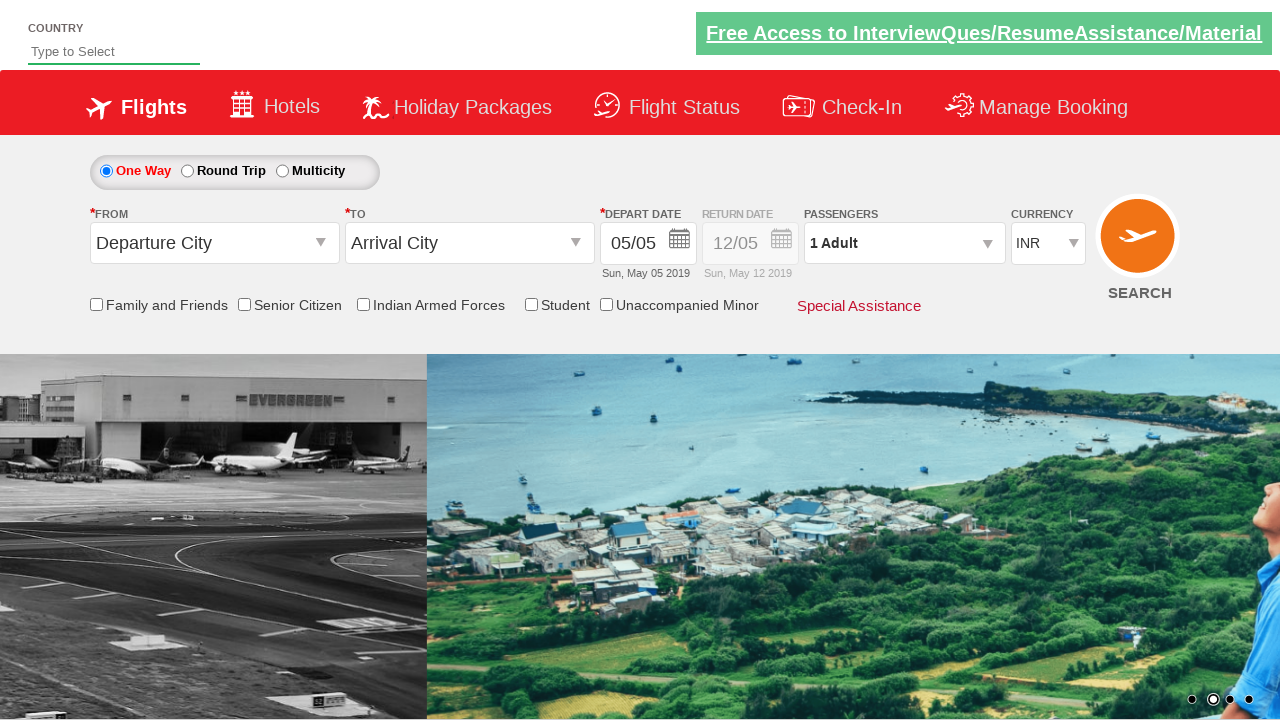

Filled autosuggest input field with 'Ban' on #autosuggest
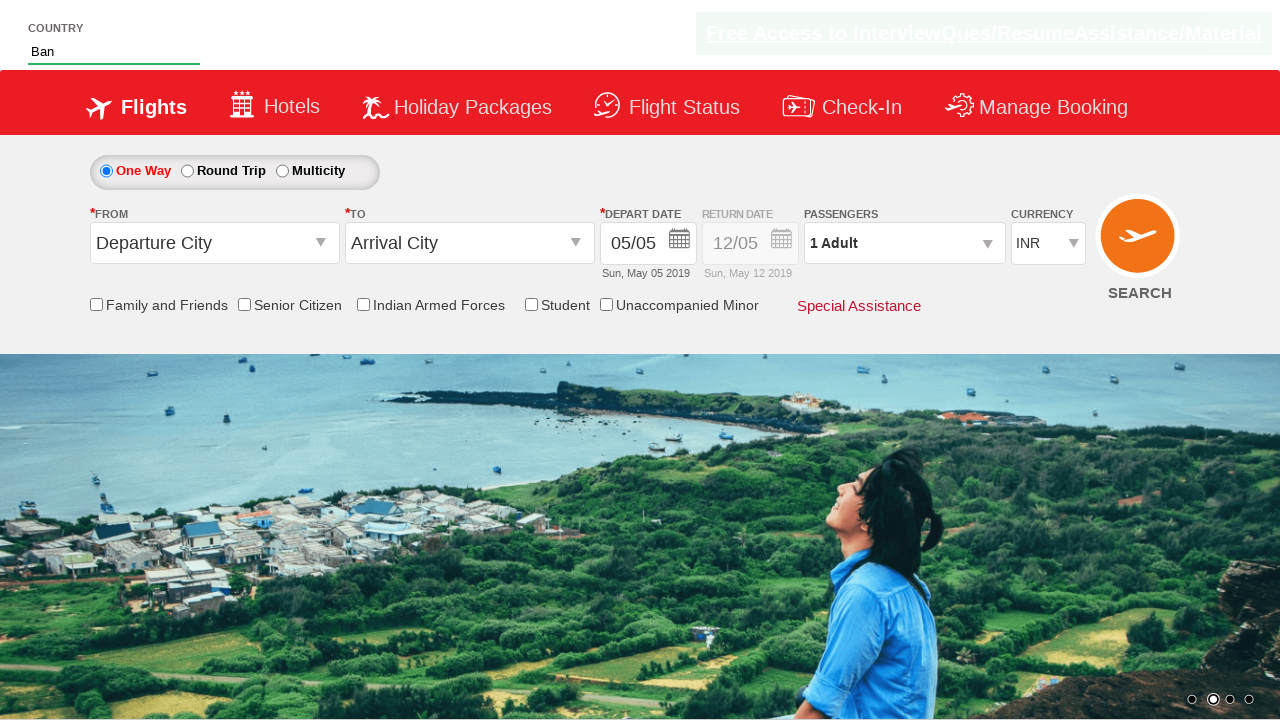

Waited for auto-suggestion dropdown to appear
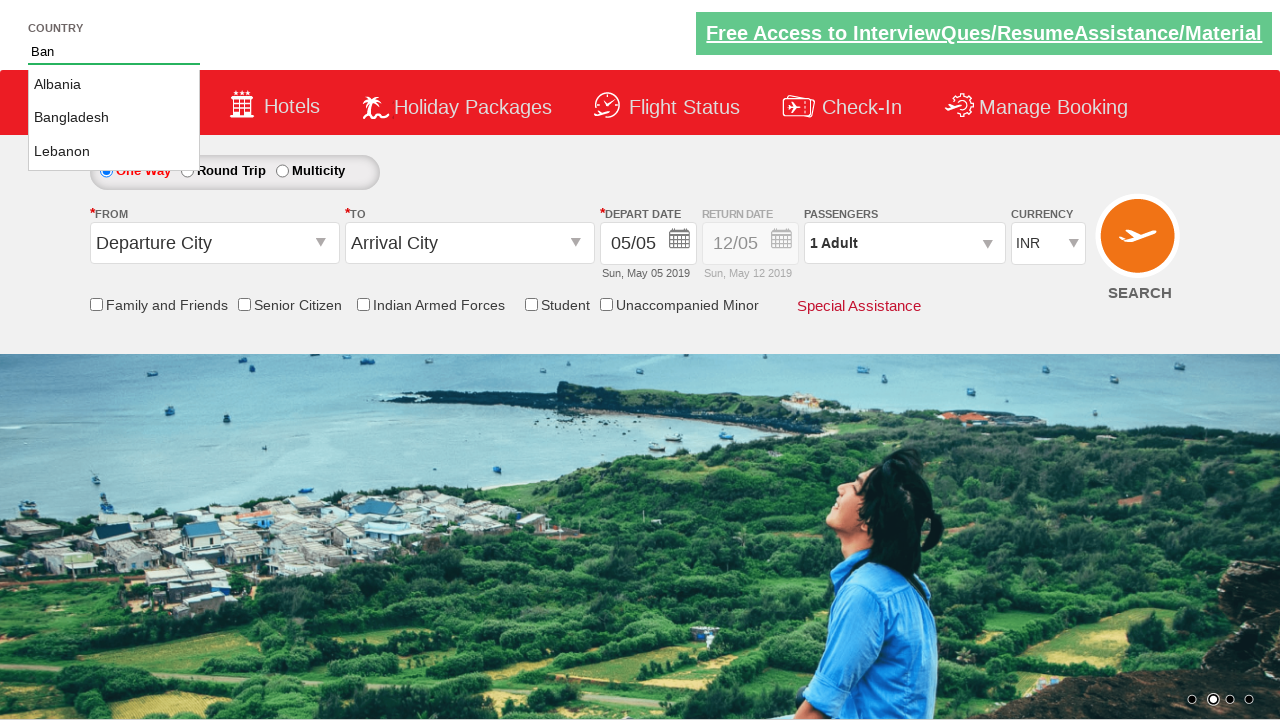

Selected 'Bangladesh' from suggestion dropdown at (114, 118) on li.ui-menu-item a >> nth=1
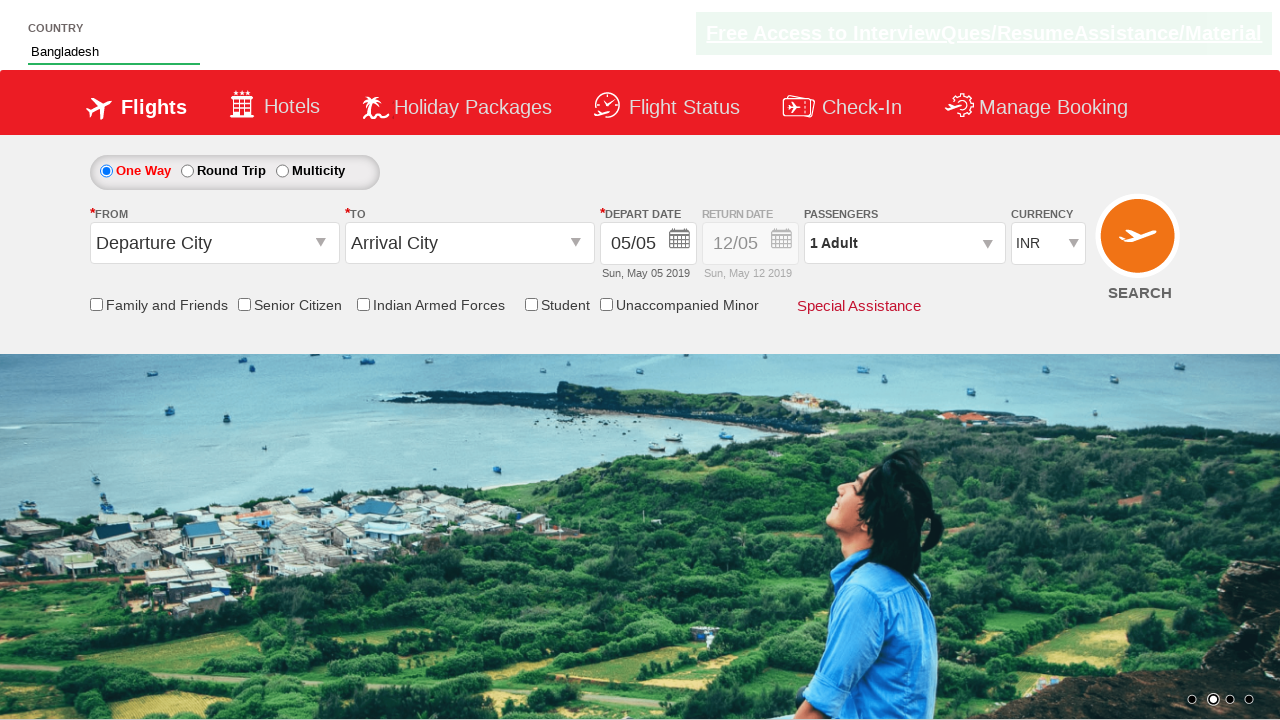

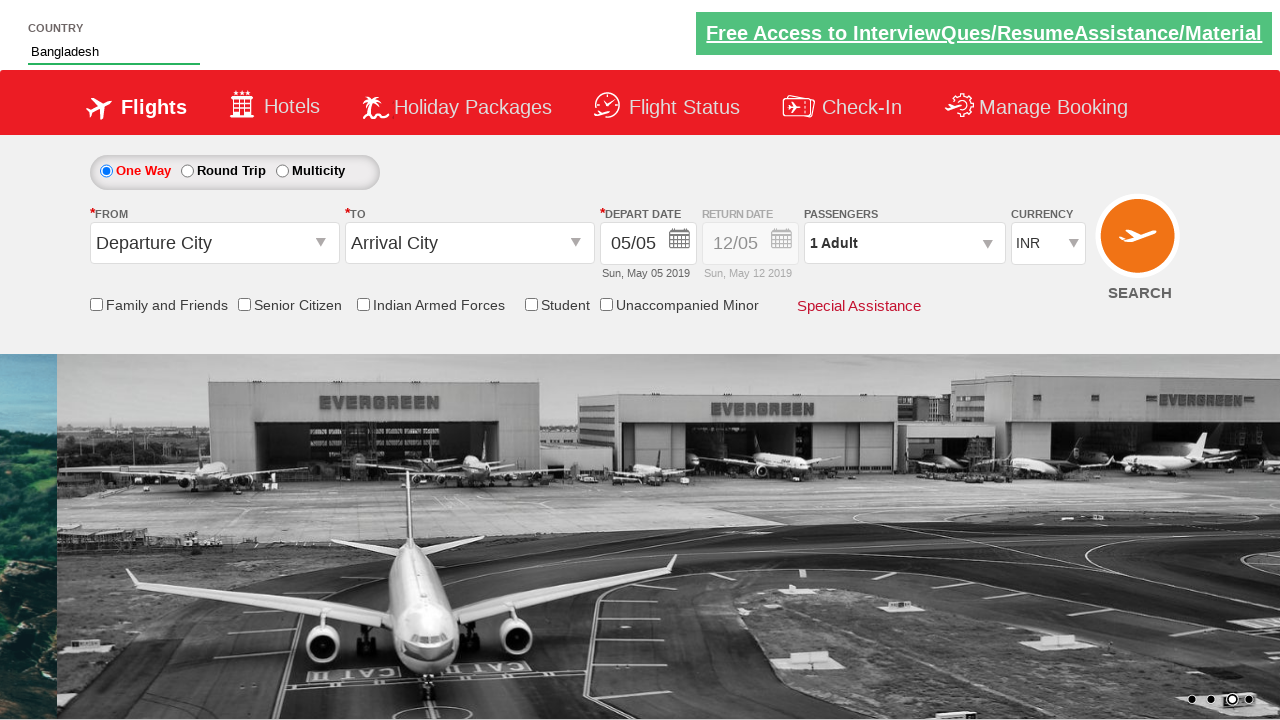